Tests injecting jQuery and jQuery Growl library into a page via JavaScript execution, then displays notification messages on the page to demonstrate debugging output capabilities.

Starting URL: http://the-internet.herokuapp.com

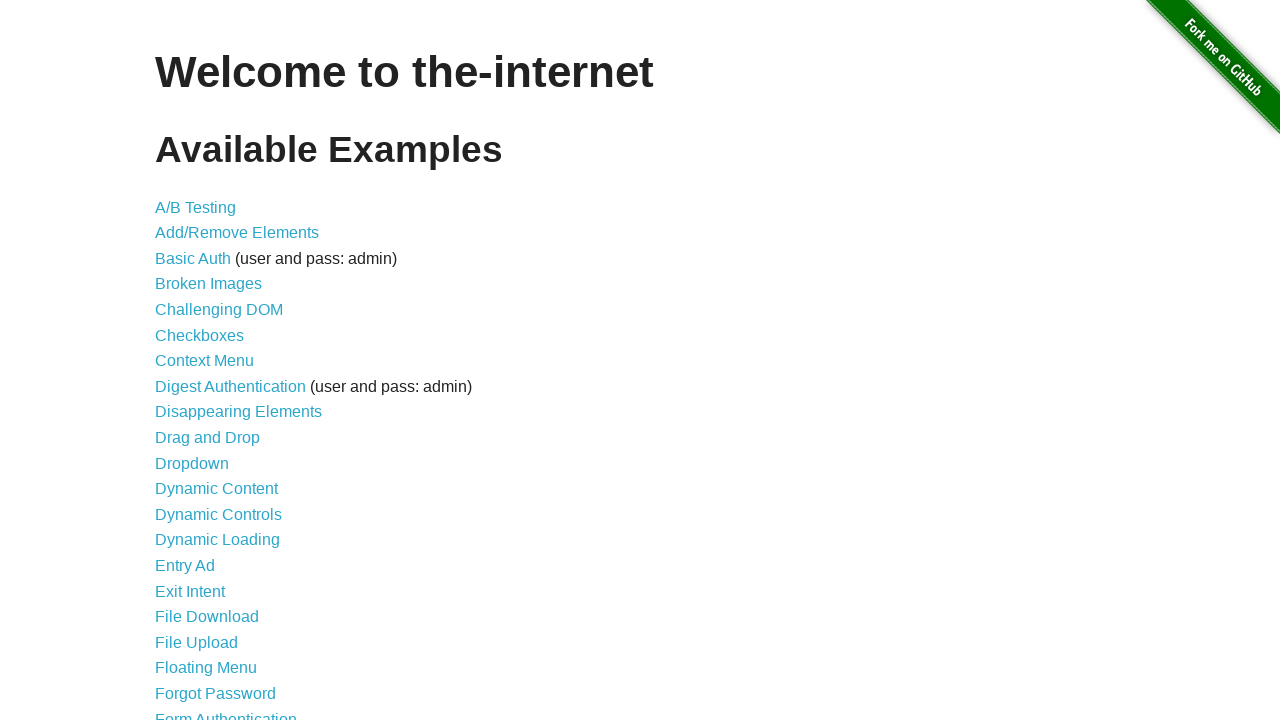

Injected jQuery library into page if not already present
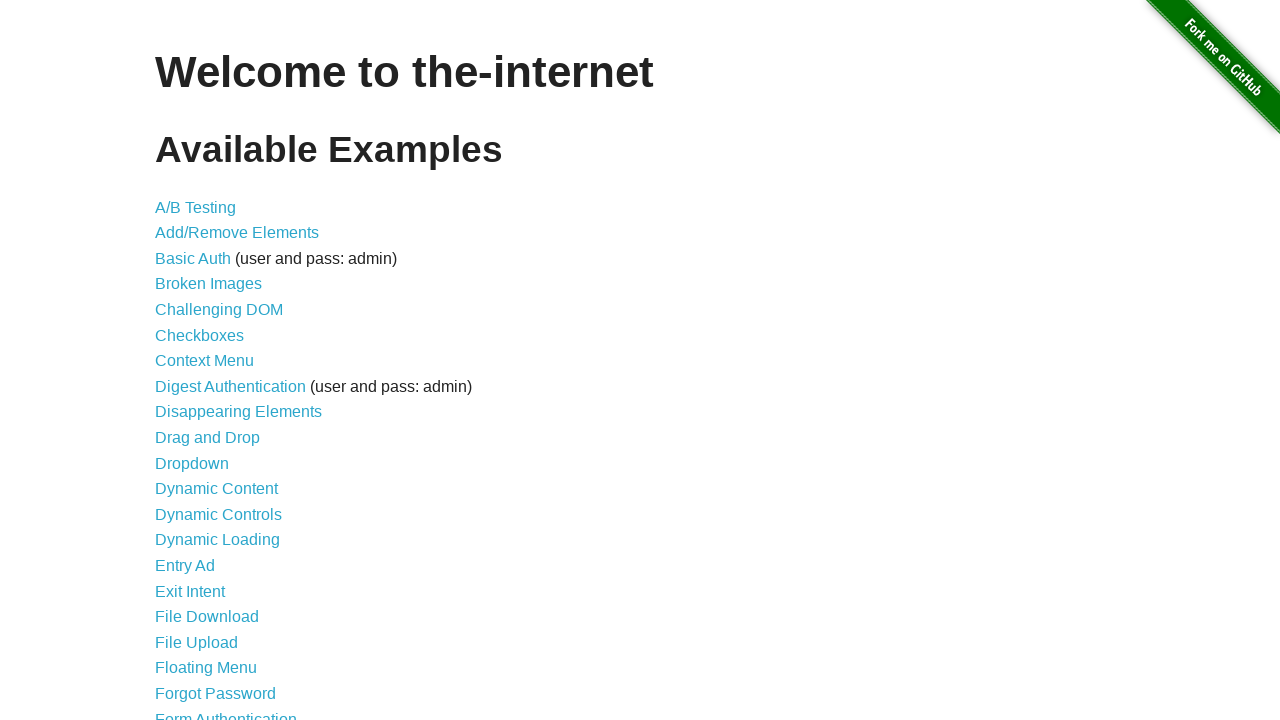

Waited for jQuery to load and become available
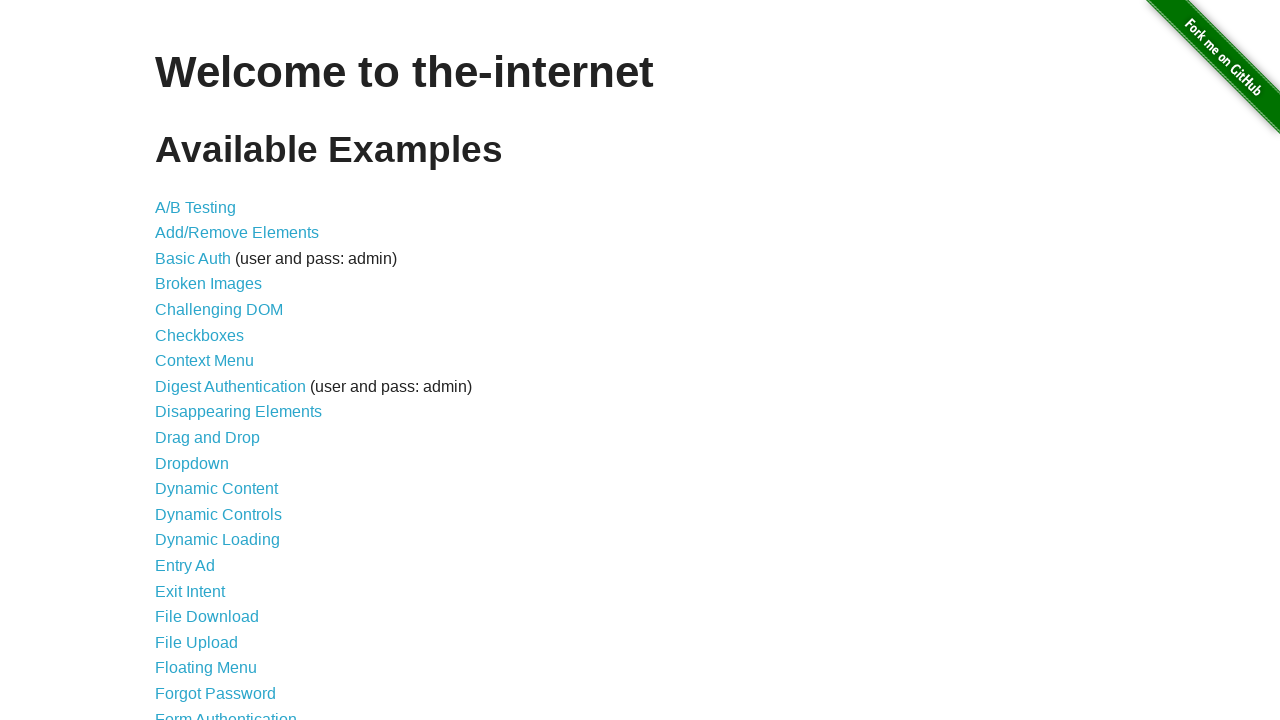

Loaded jquery-growl library via jQuery getScript
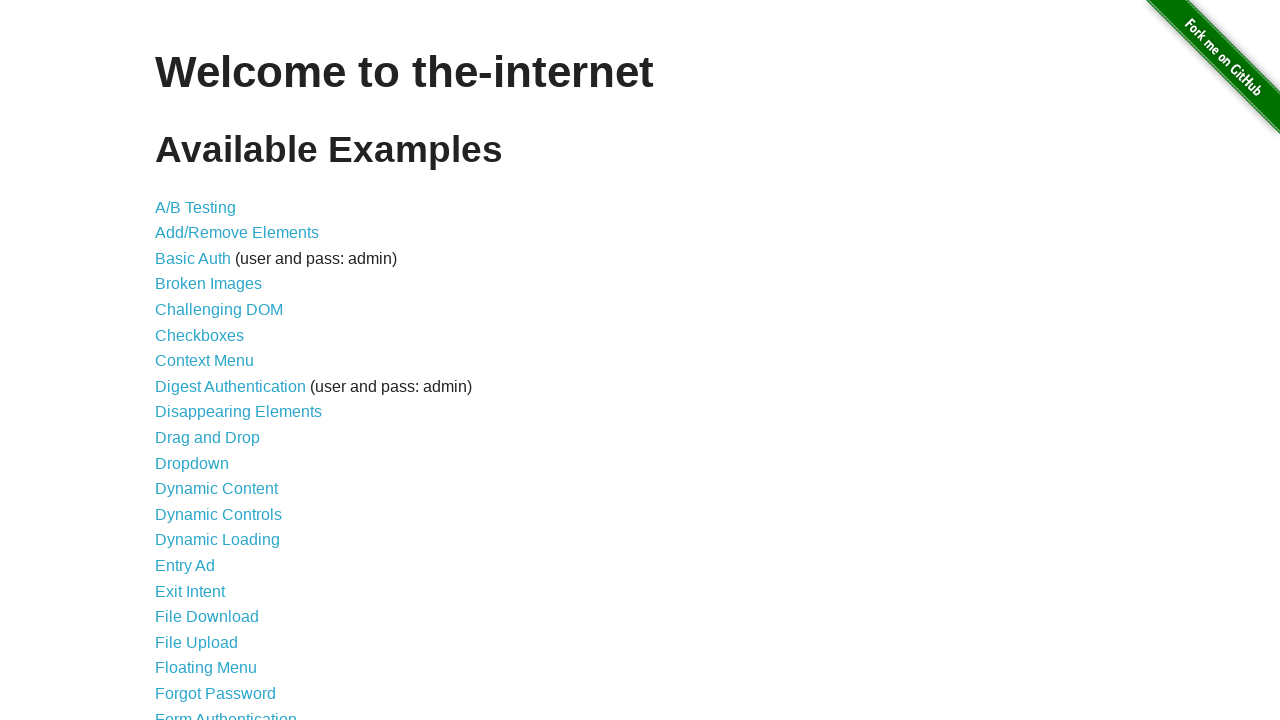

Added jquery-growl CSS stylesheet to page head
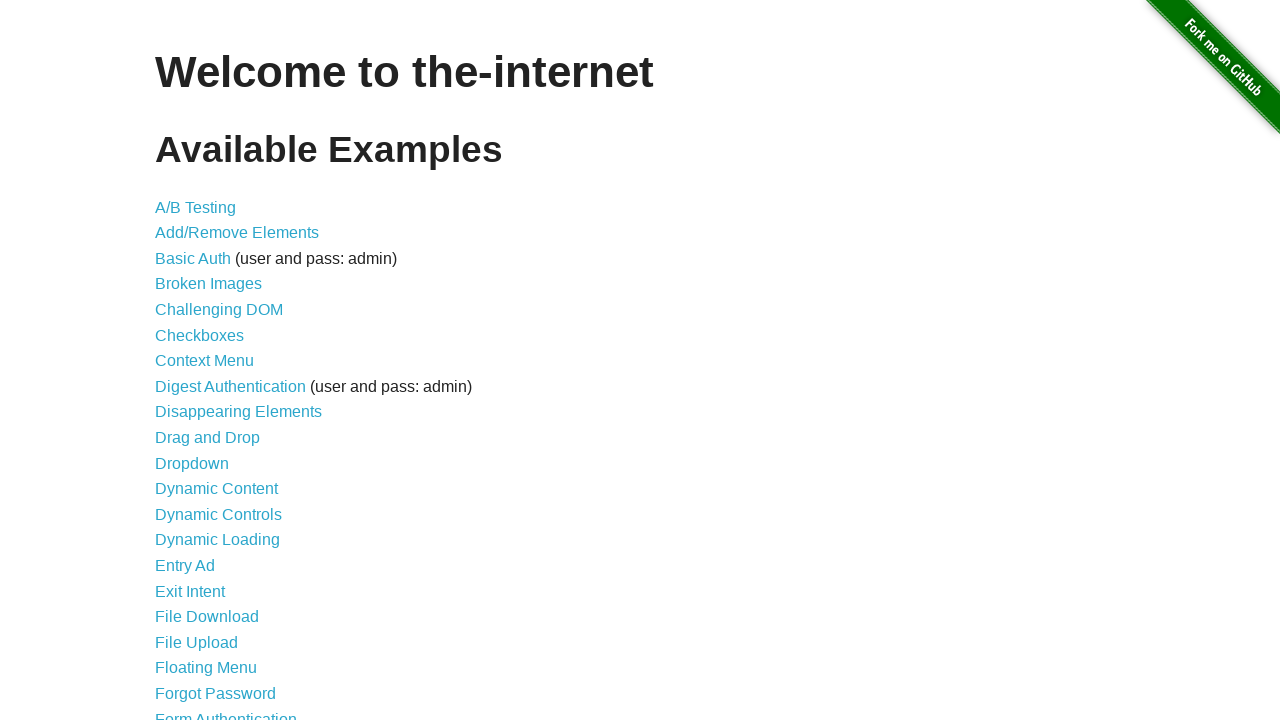

Waited for jquery-growl library to be fully loaded and available
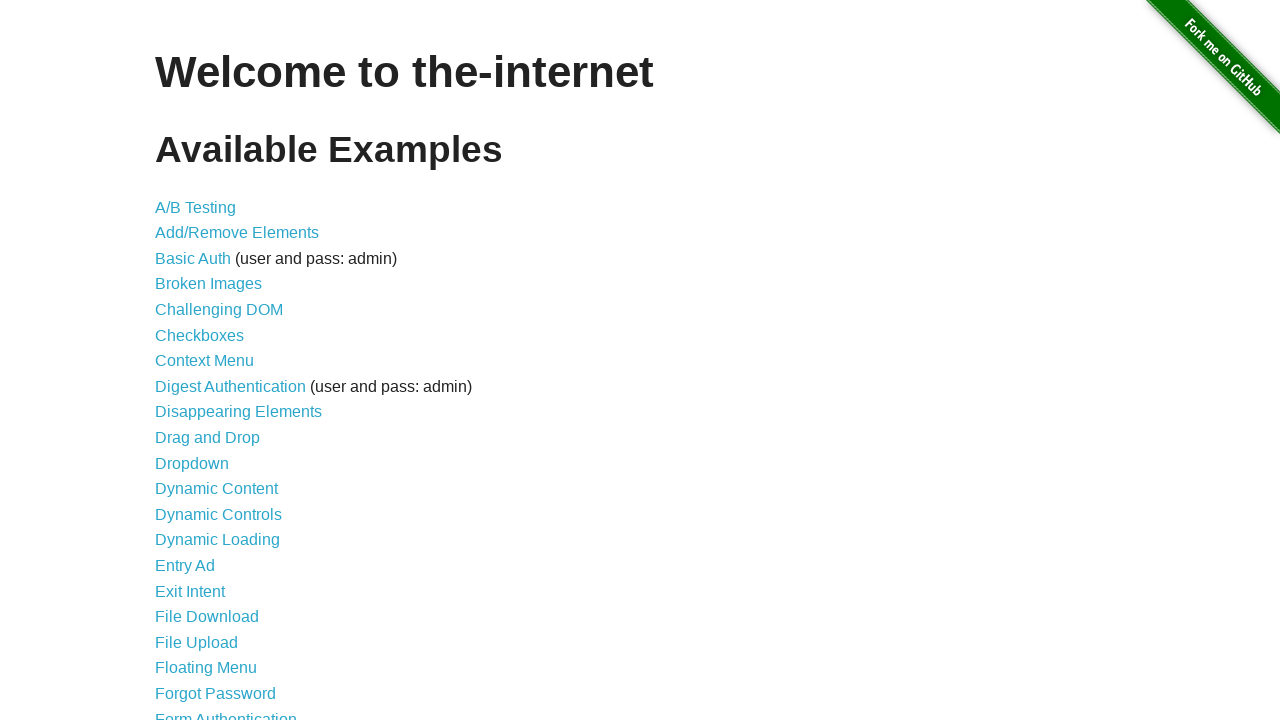

Displayed default growl notification with GET and / message
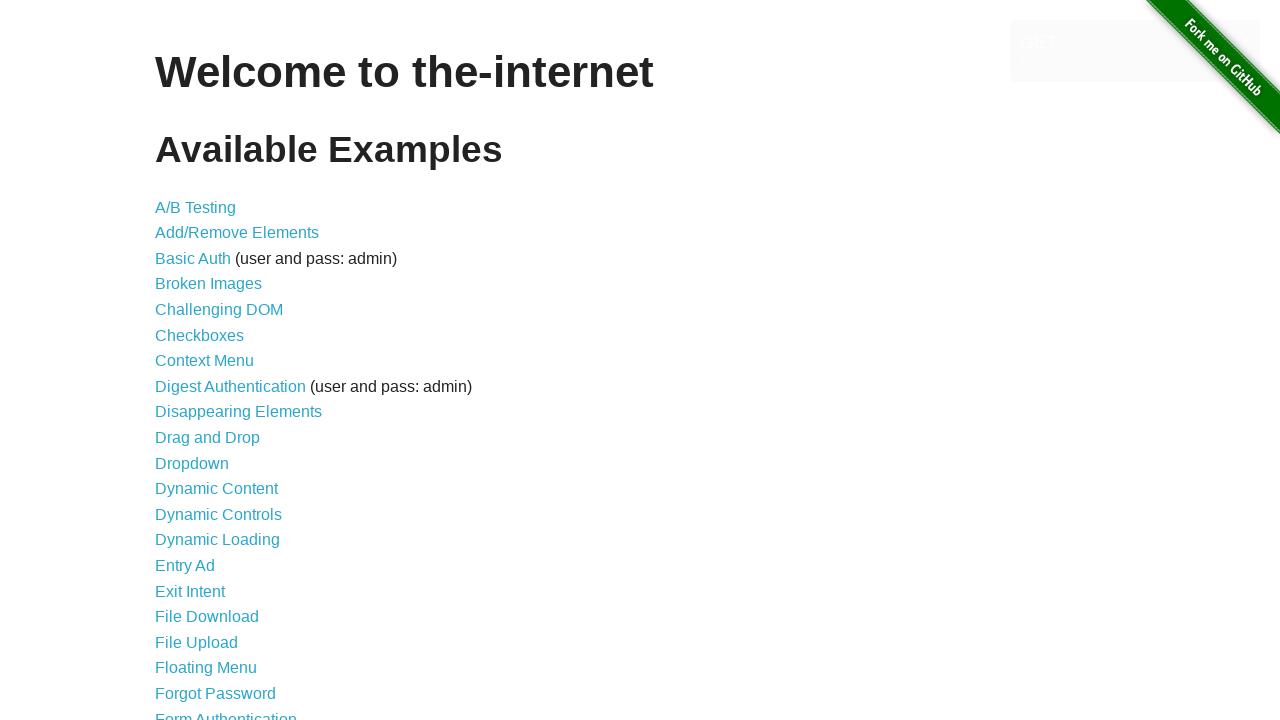

Displayed error growl notification
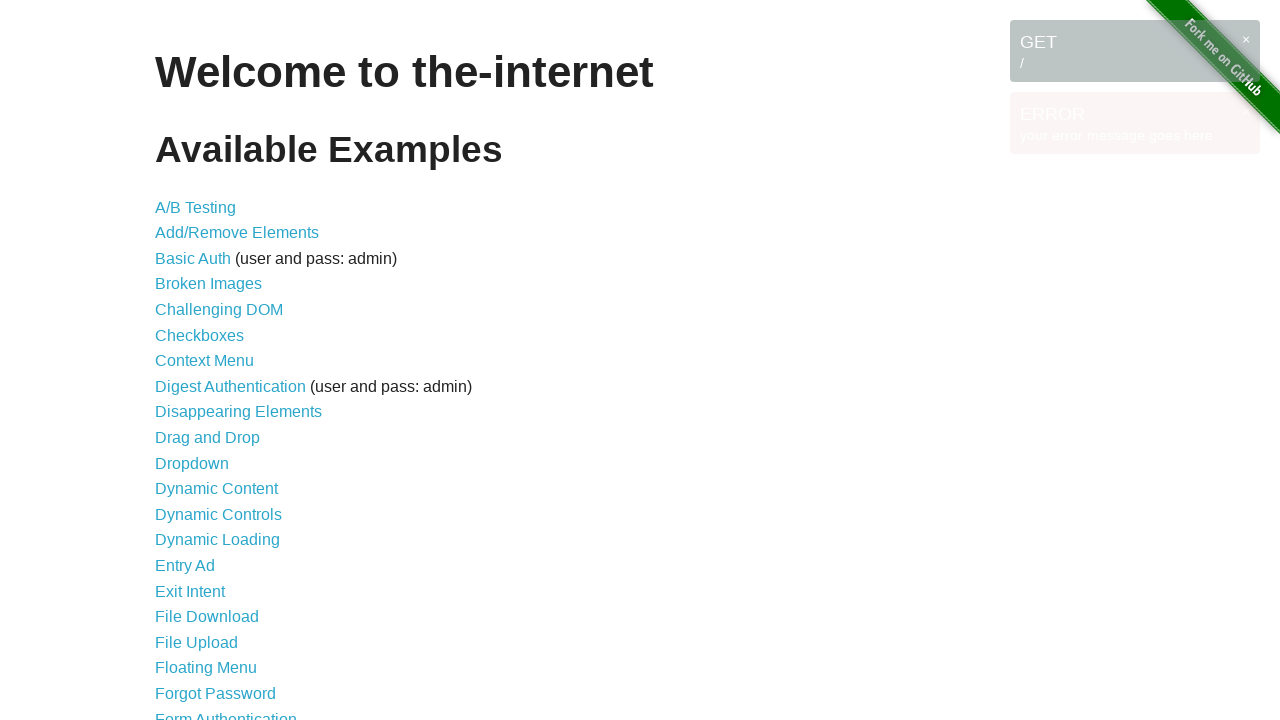

Displayed notice growl notification
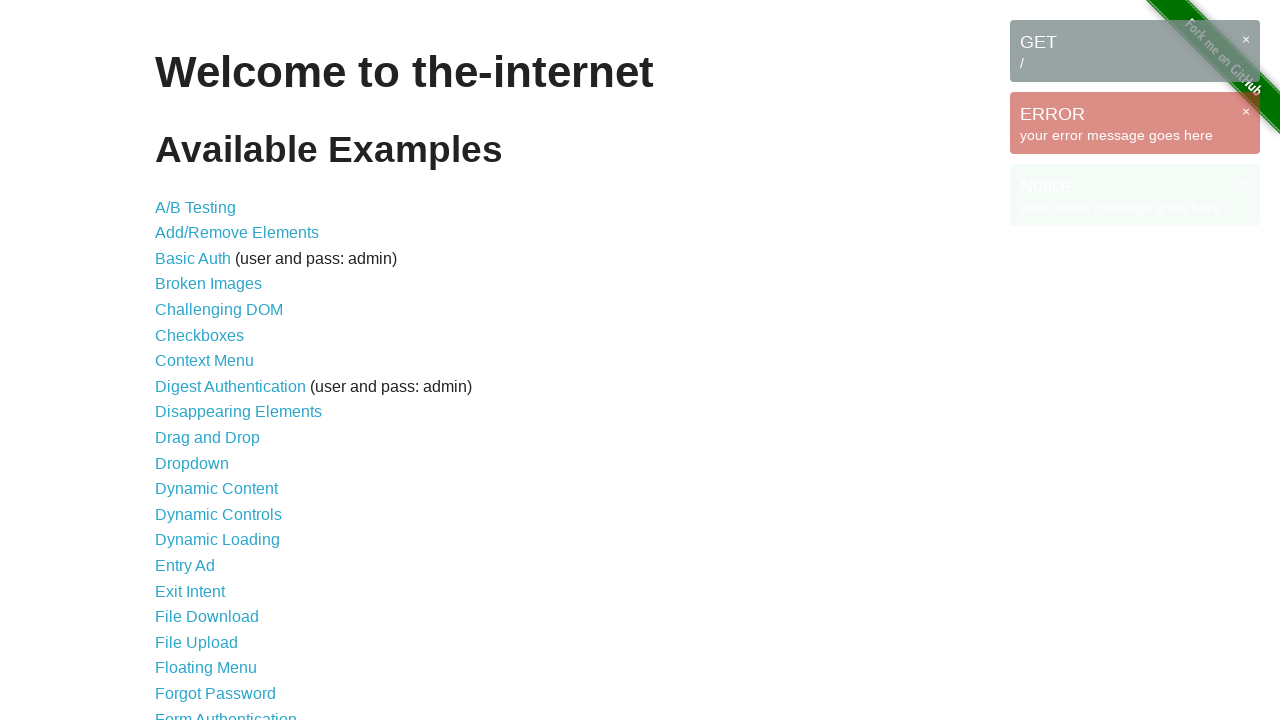

Displayed warning growl notification
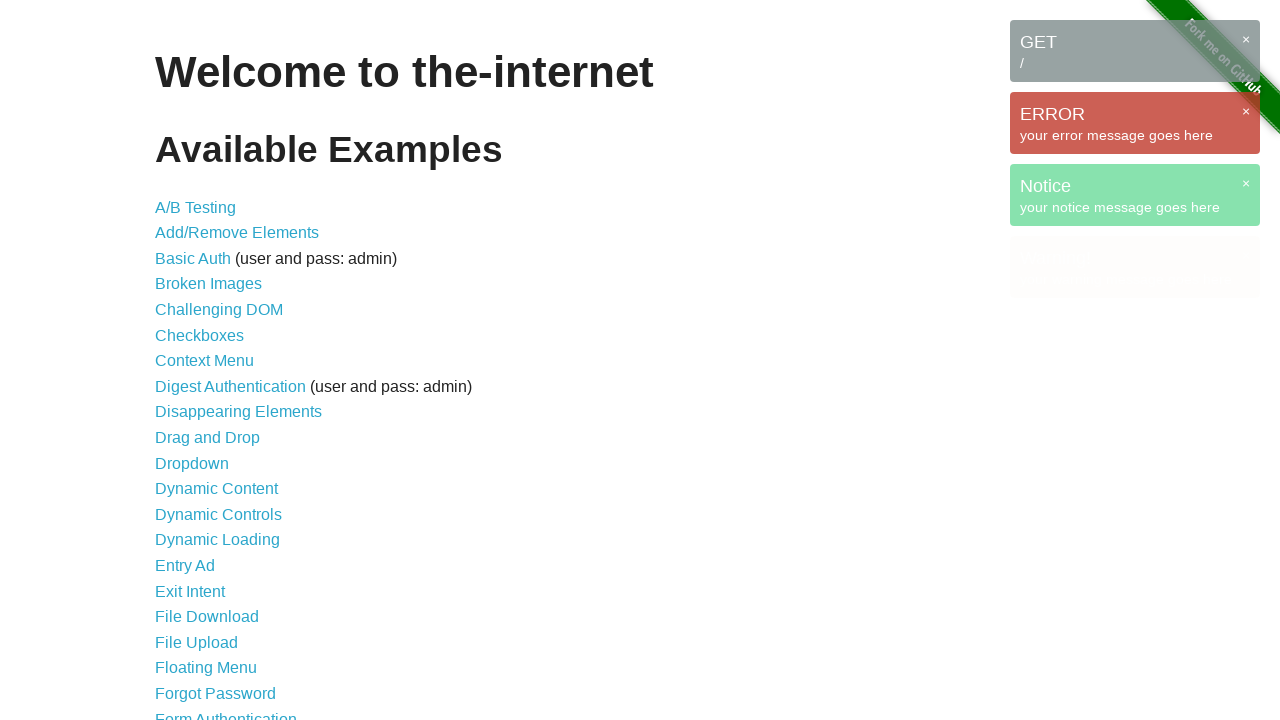

Waited for growl notification messages to become visible
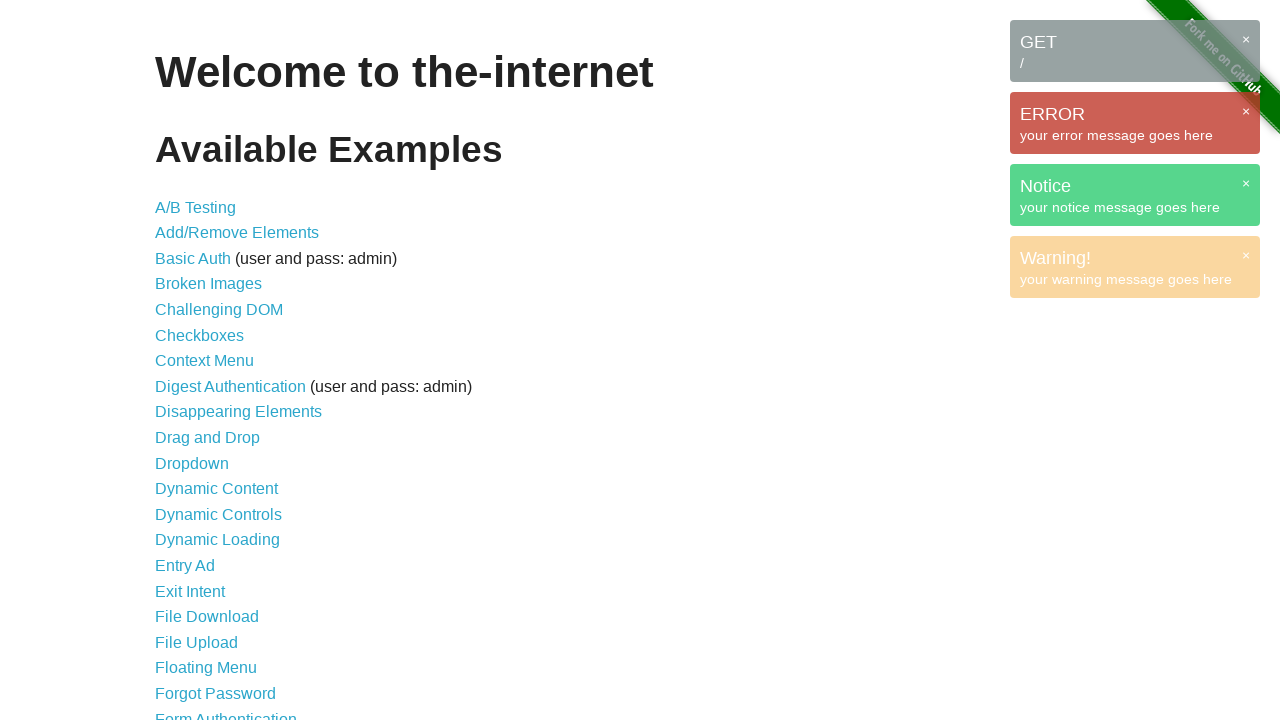

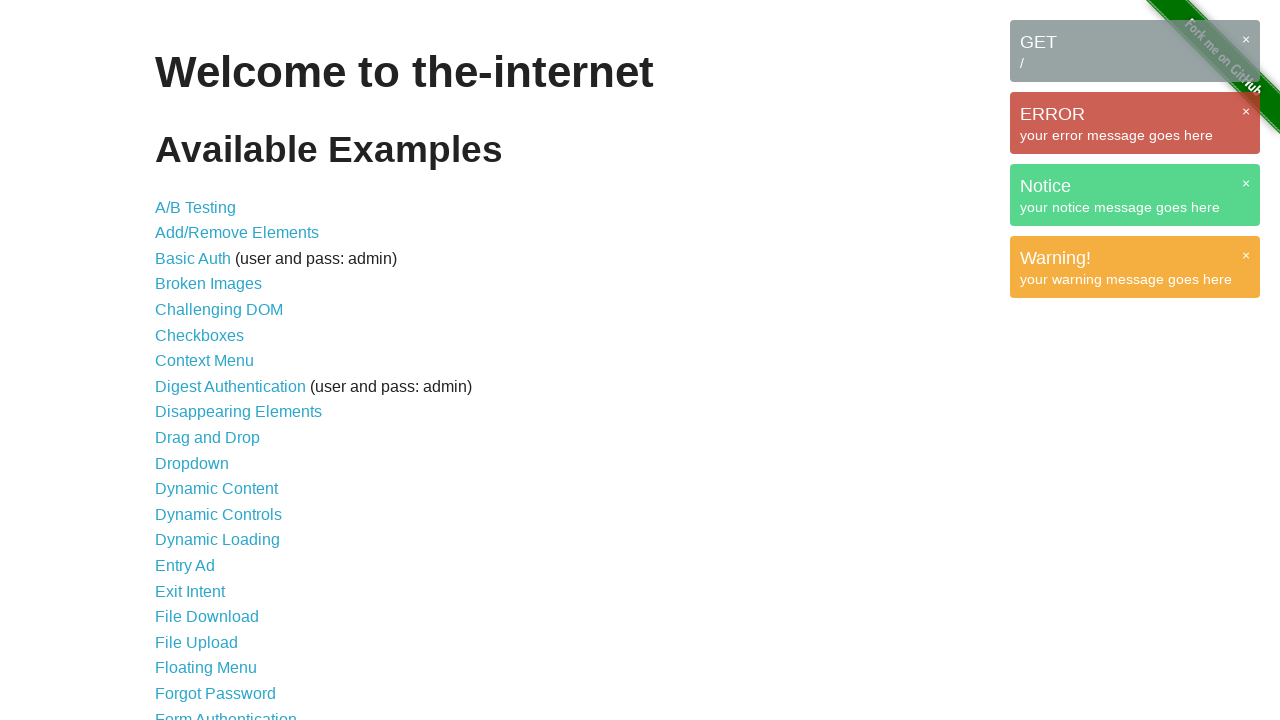